Tests JavaScript alert handling by navigating to the alerts page and accepting a simple alert popup

Starting URL: http://the-internet.herokuapp.com

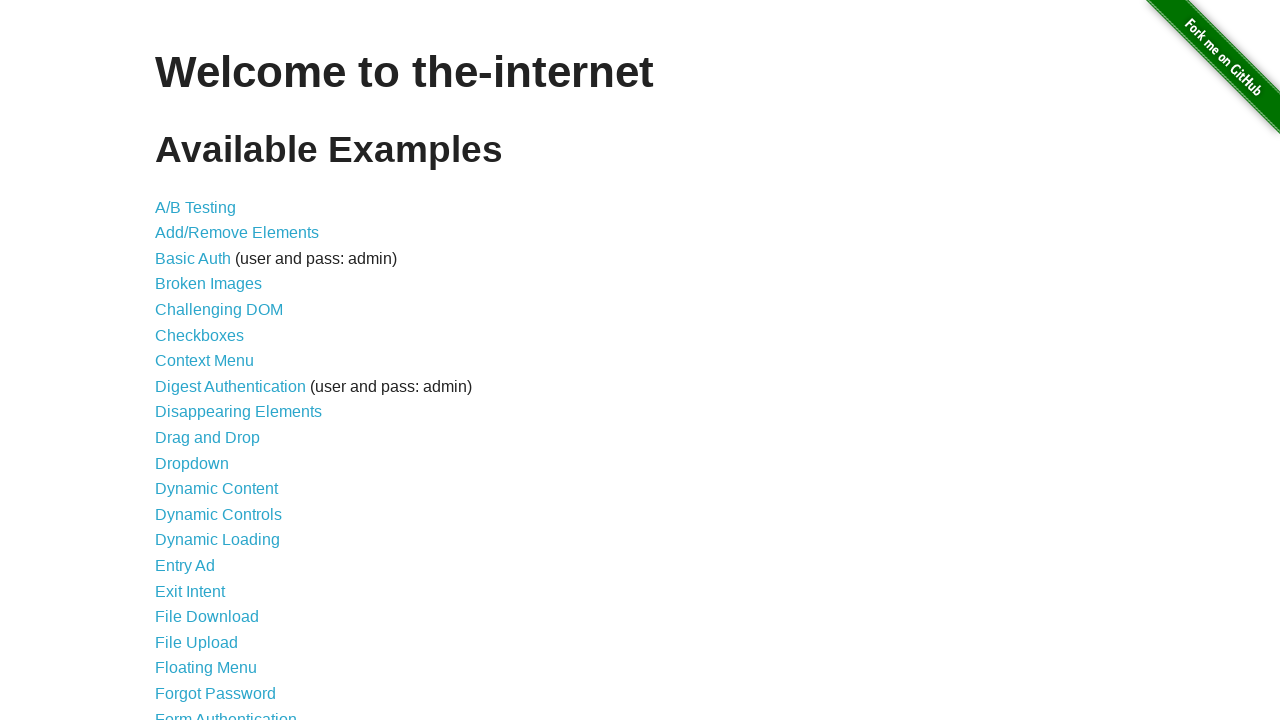

Clicked on JavaScript Alerts link at (214, 361) on a[href='/javascript_alerts']
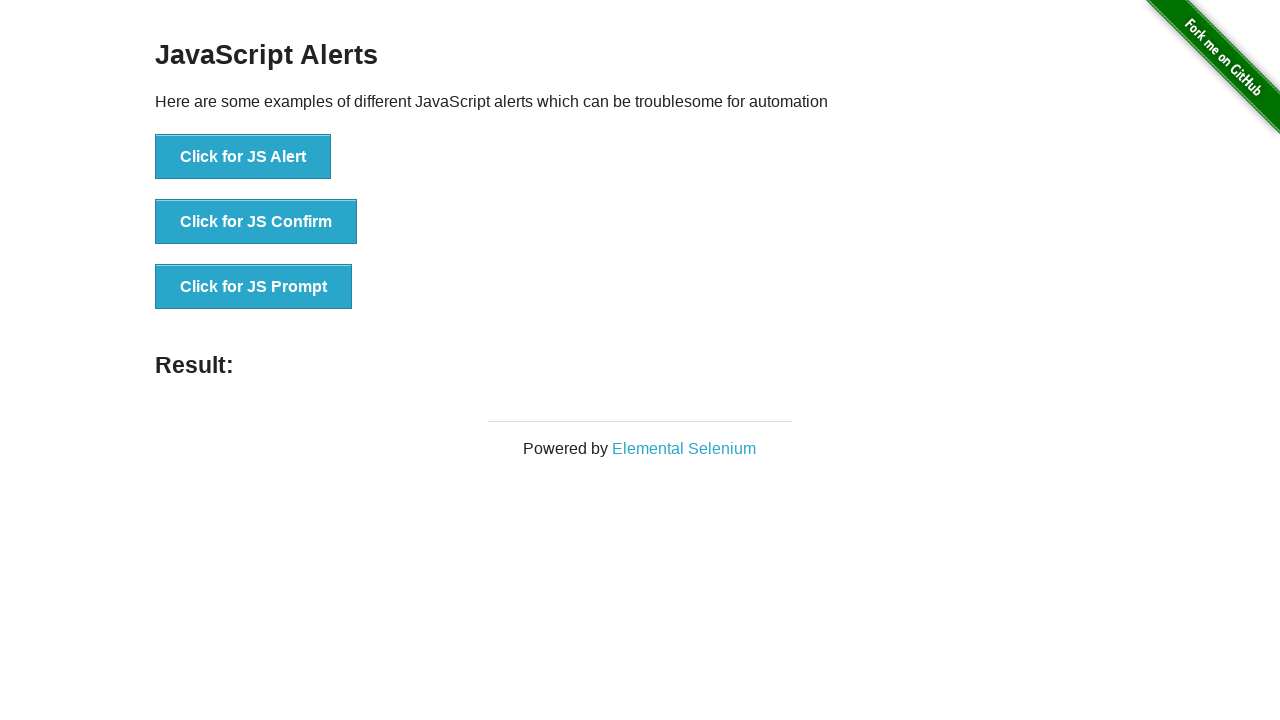

Clicked button to trigger simple alert popup at (243, 157) on button[onclick='jsAlert()']
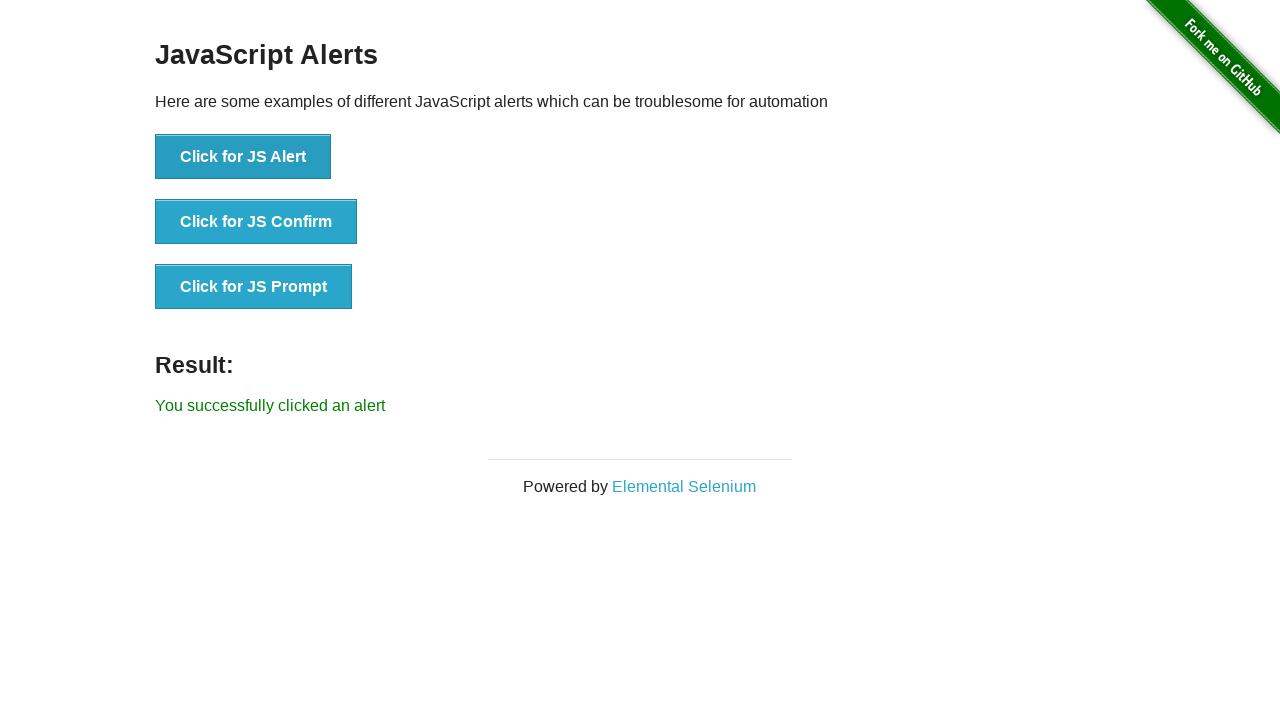

Set up dialog handler and accepted alert popup
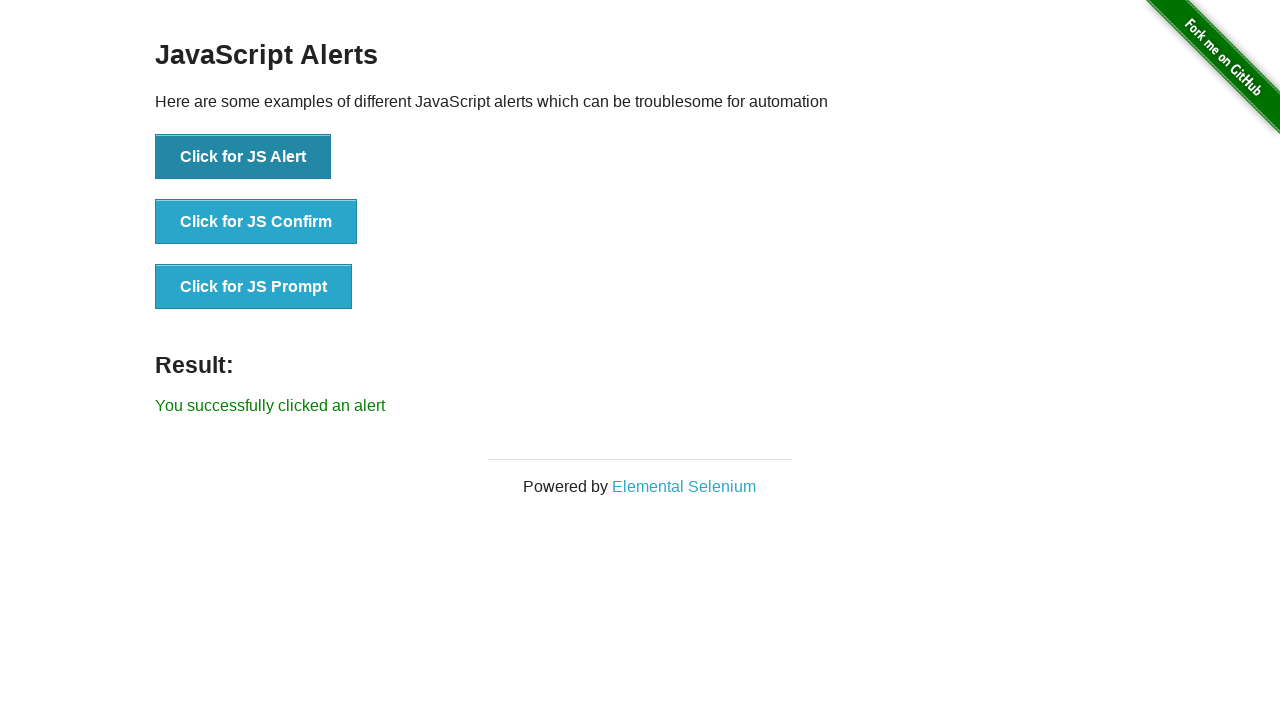

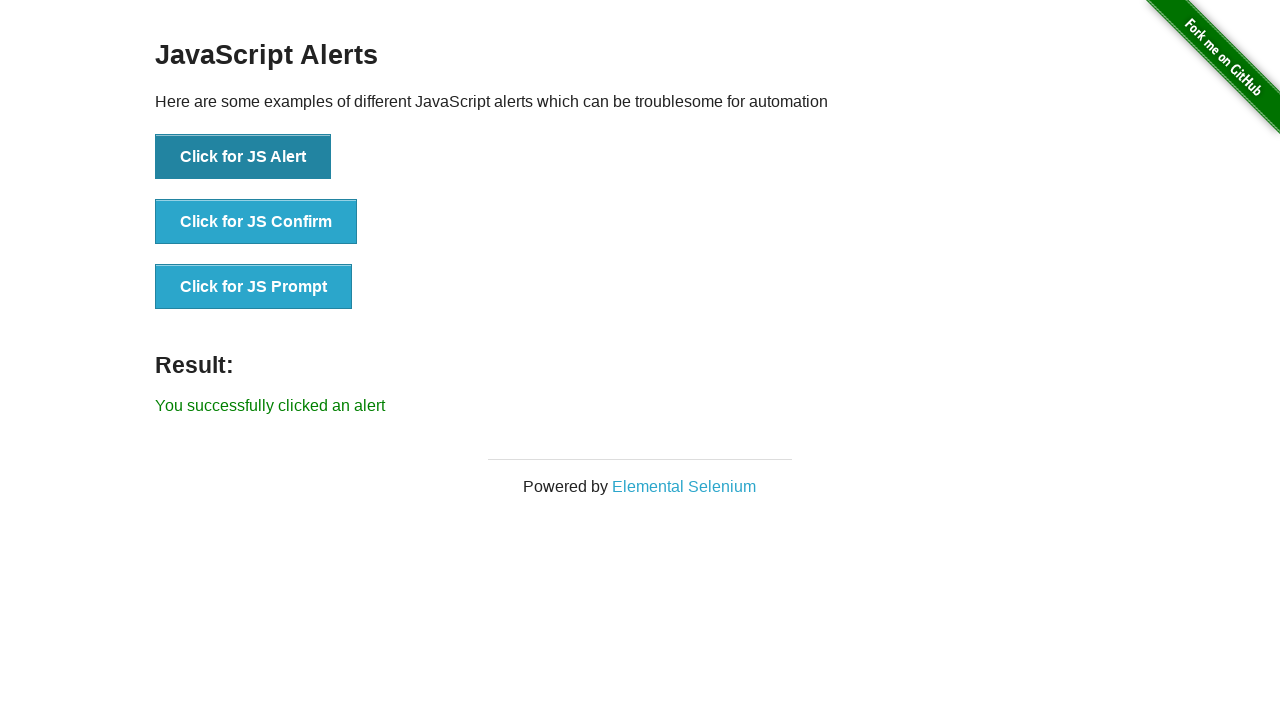